Tests the flight booking dropdown functionality on SpiceJet website by selecting origin city, destination city, and a travel date from various dropdown menus.

Starting URL: https://www.spicejet.com/

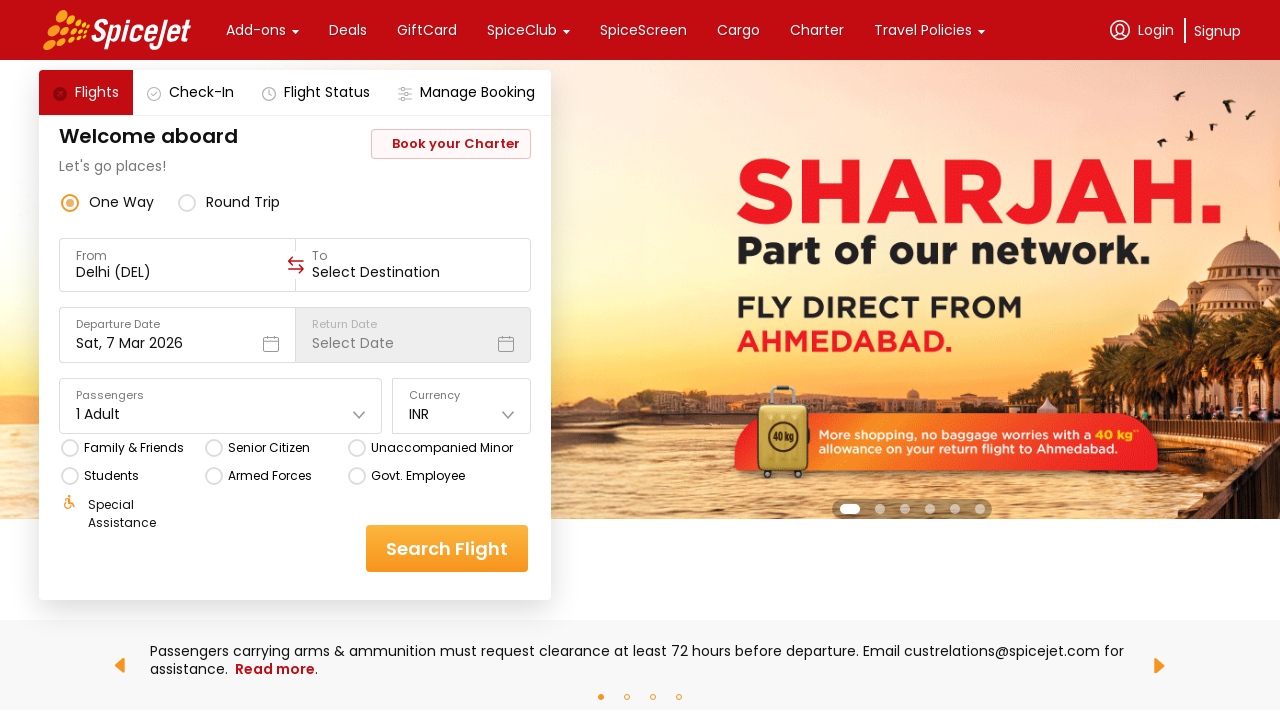

Clicked on origin/departure city dropdown at (177, 265) on xpath=//*[@id='main-container']/div/div[1]/div[3]/div[2]/div[3]/div/div[1]/div
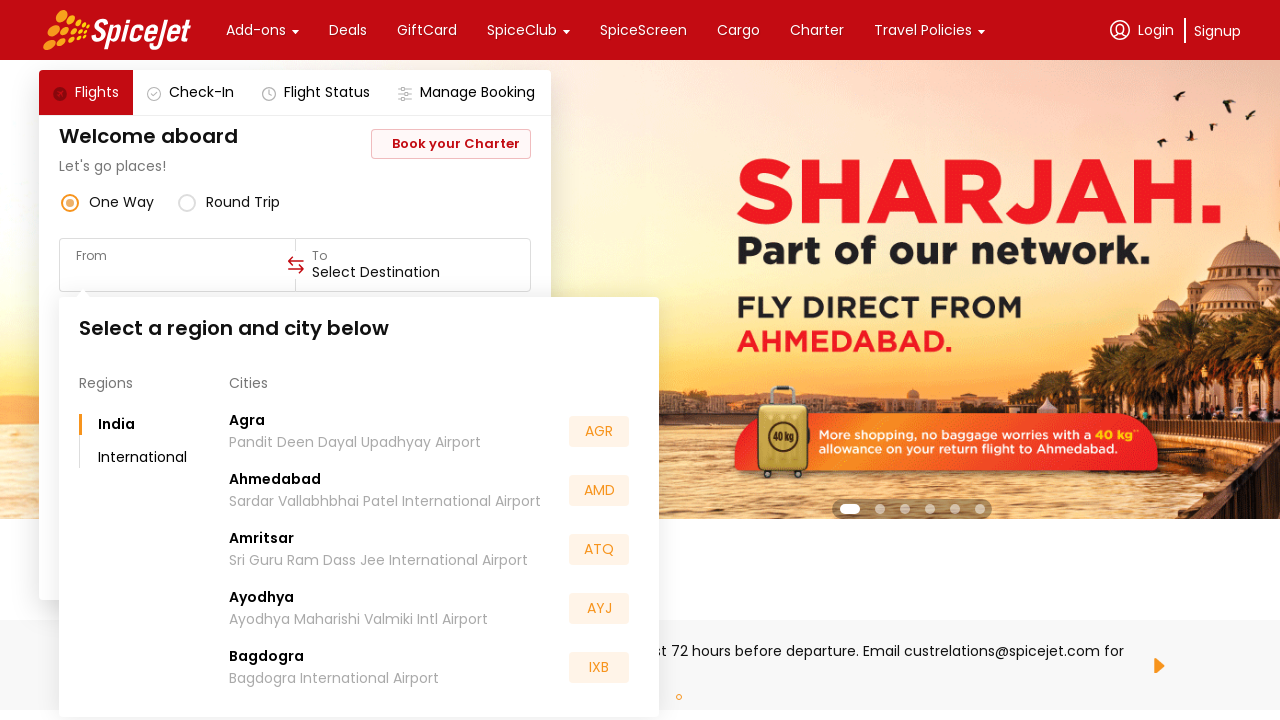

Waited 500ms for origin city dropdown to appear
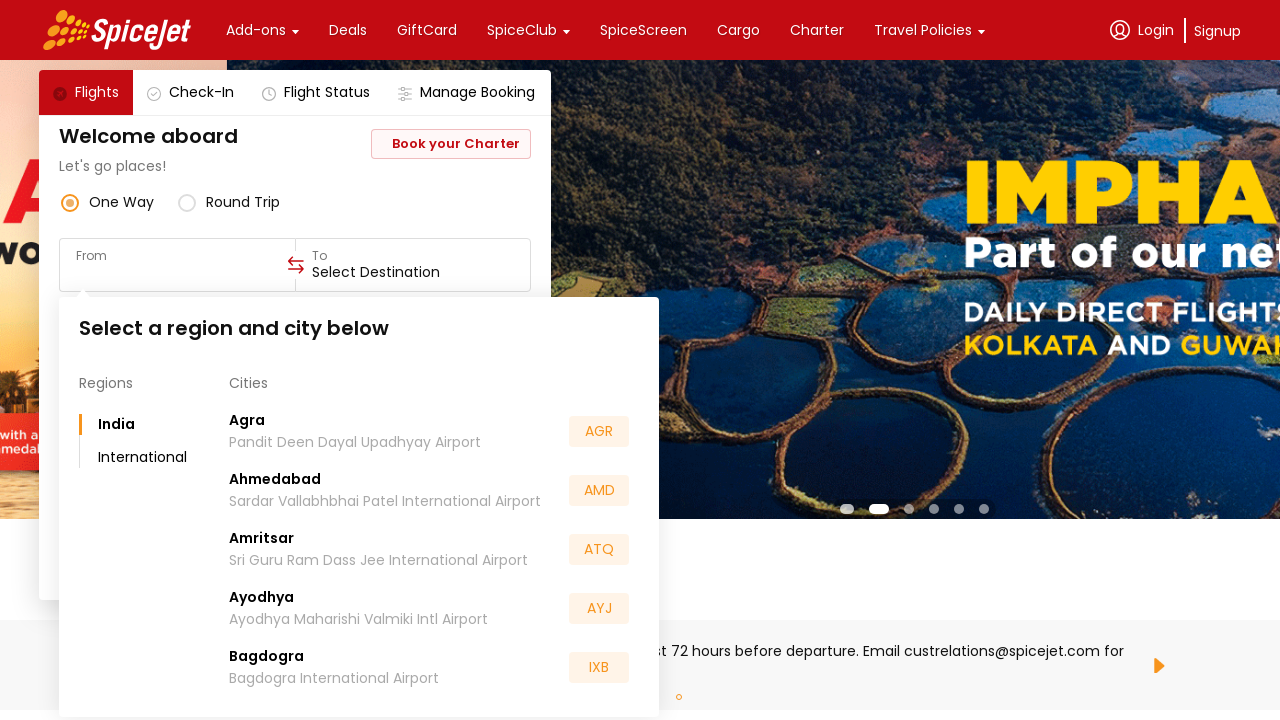

Selected Patna as origin city from dropdown at (434, 552) on xpath=//*[@id='main-container']/div/div[1]/div[3]/div[2]/div[3]/div/div[1]/div[2
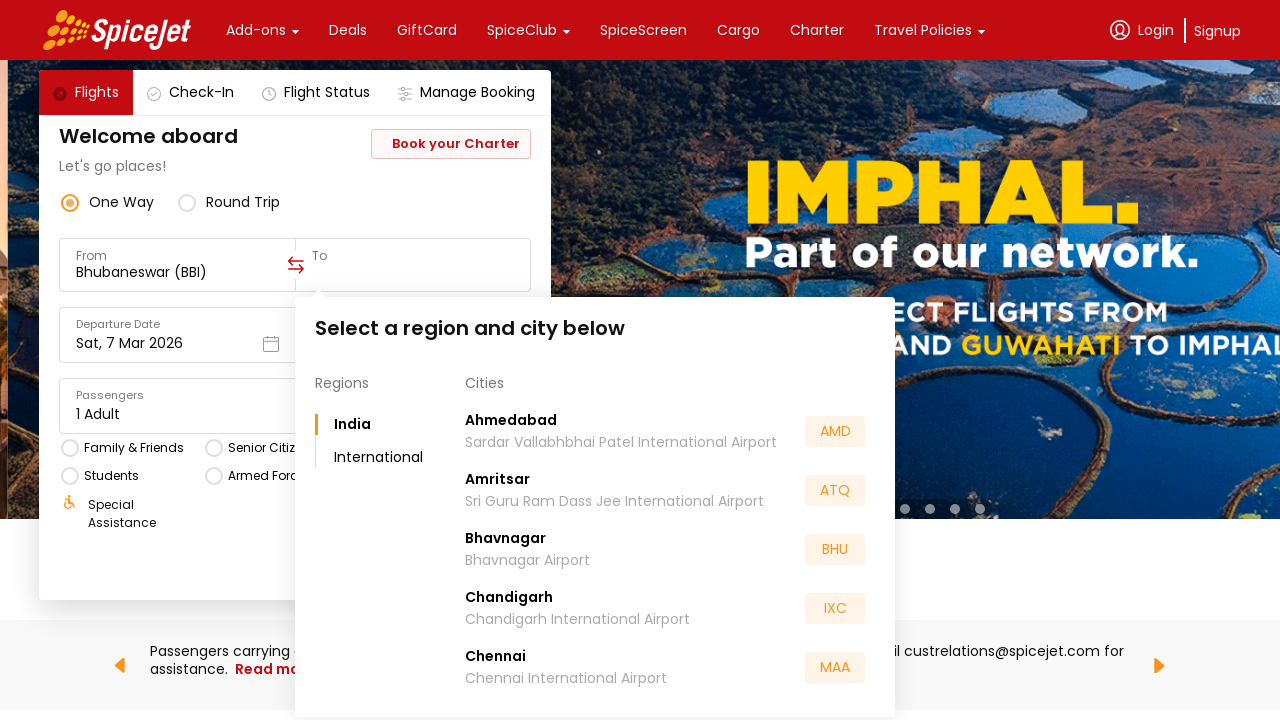

Waited 500ms before clicking destination city dropdown
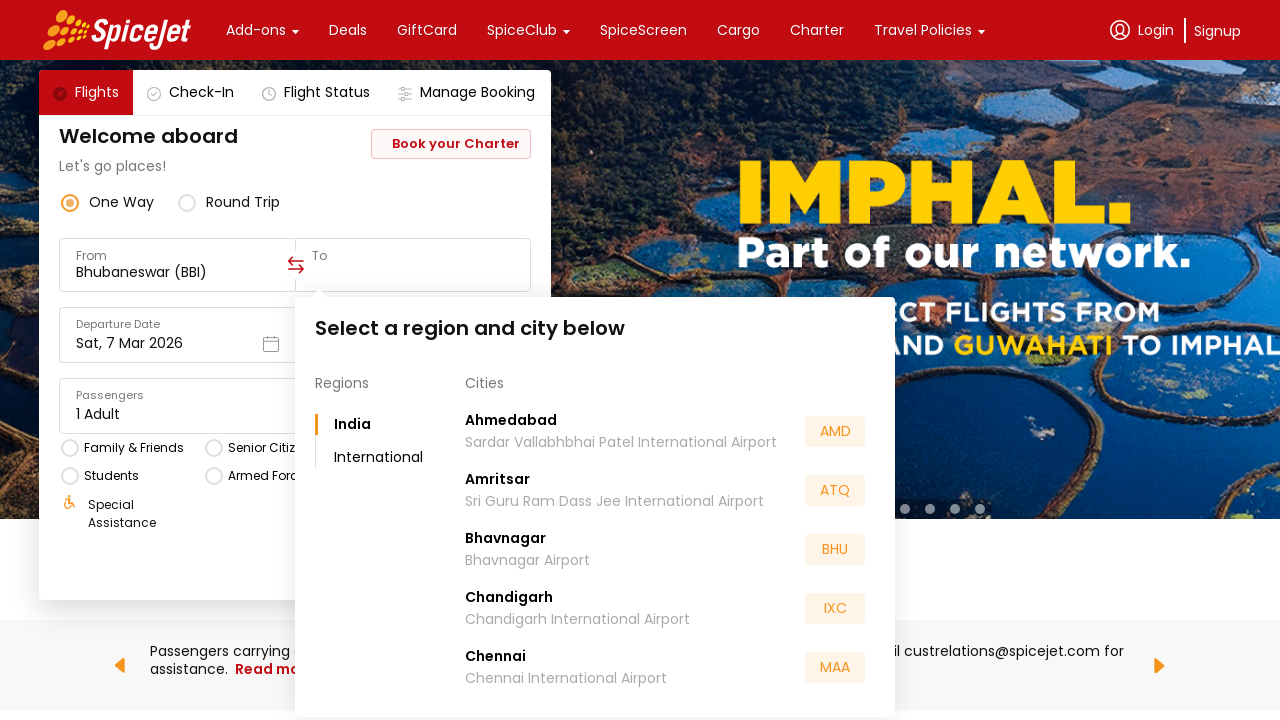

Clicked on destination city dropdown at (390, 458) on xpath=//*[@id='main-container']/div/div[1]/div[3]/div[2]/div[3]/div/div[3]/div[2
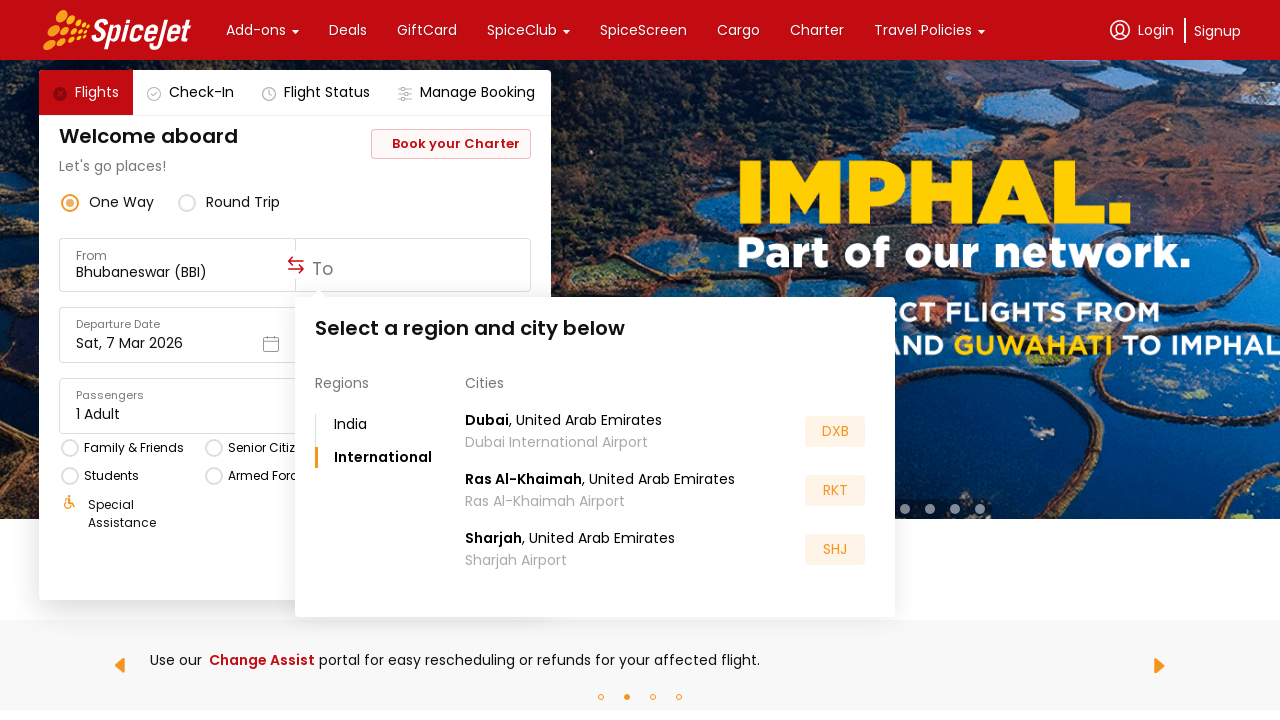

Waited 500ms for destination city dropdown to appear
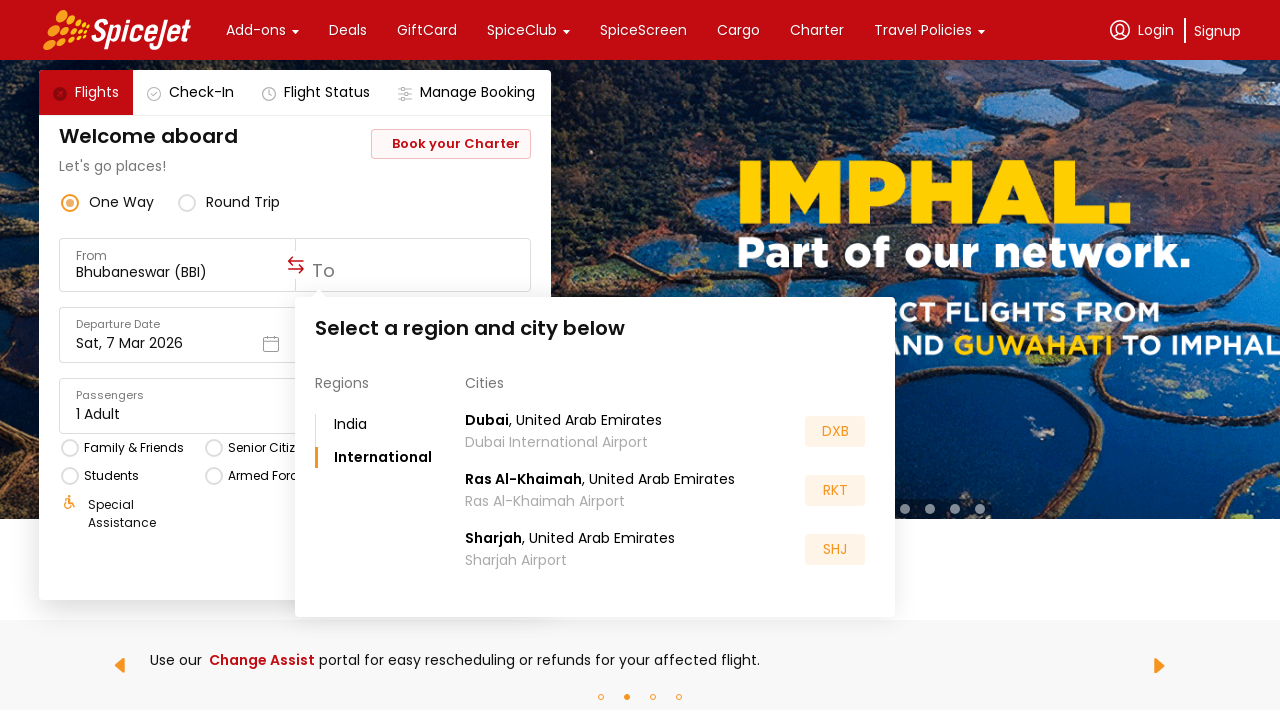

Selected destination city from dropdown at (670, 490) on xpath=//*[@id='main-container']/div/div[1]/div[3]/div[2]/div[3]/div/div[3]/div[2
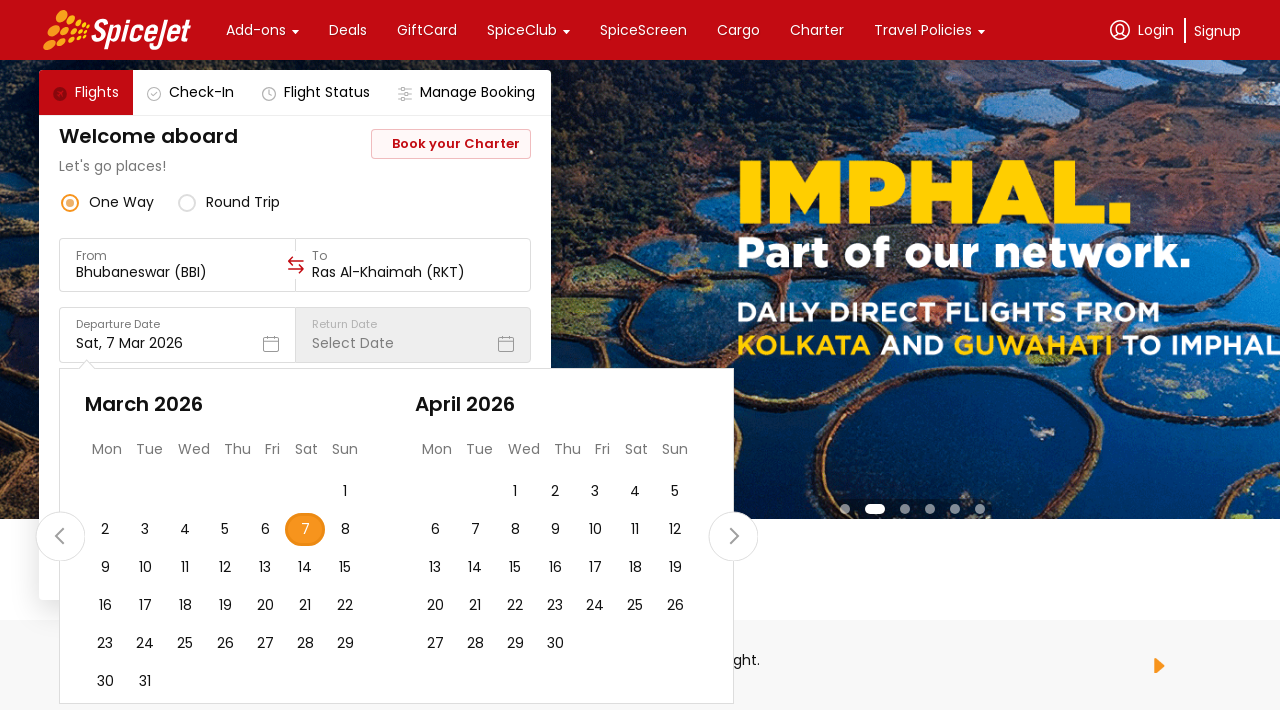

Waited 500ms before selecting travel date
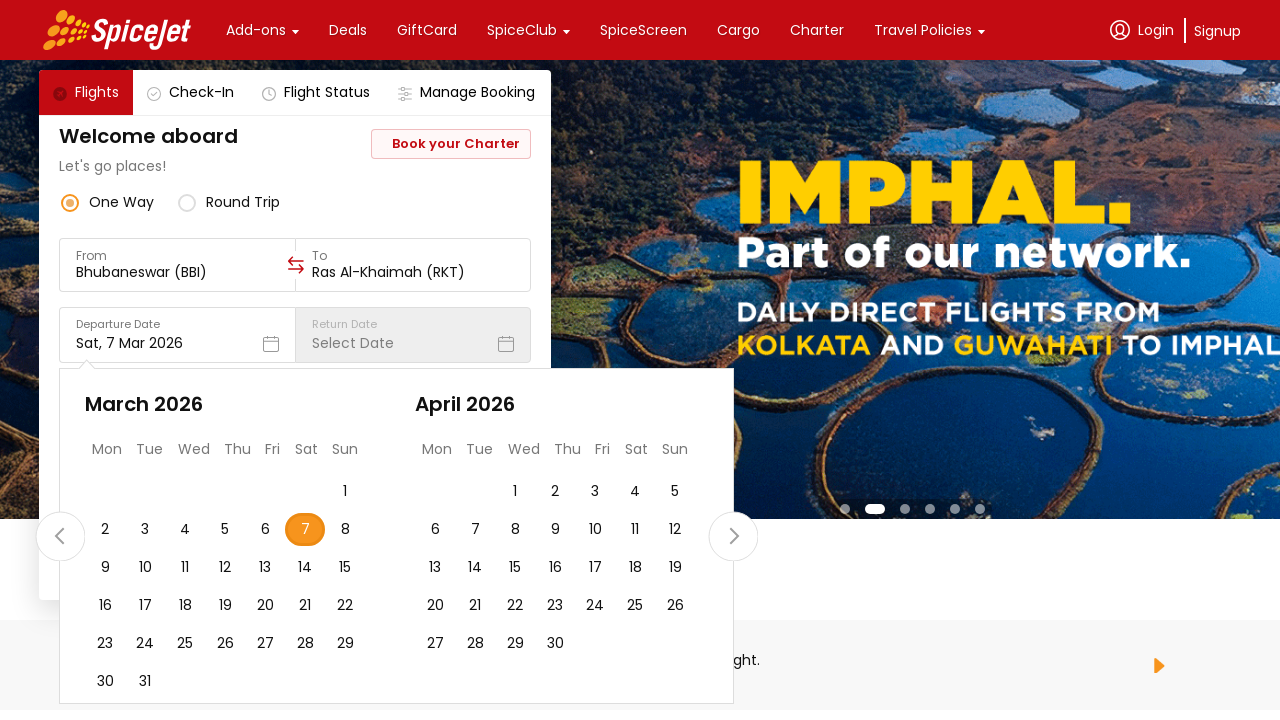

Selected a travel date from the calendar at (105, 530) on xpath=//*[@id='main-container']/div/div[1]/div[3]/div[2]/div[4]/div/div[2]/div[2
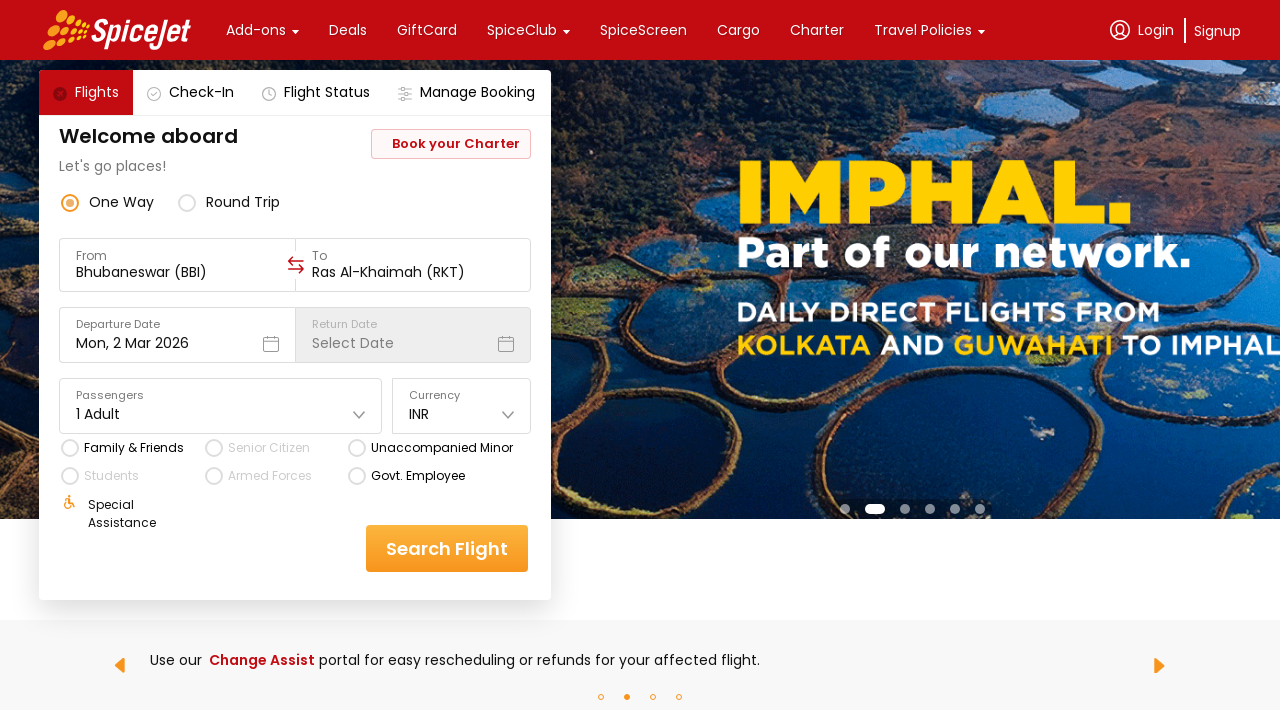

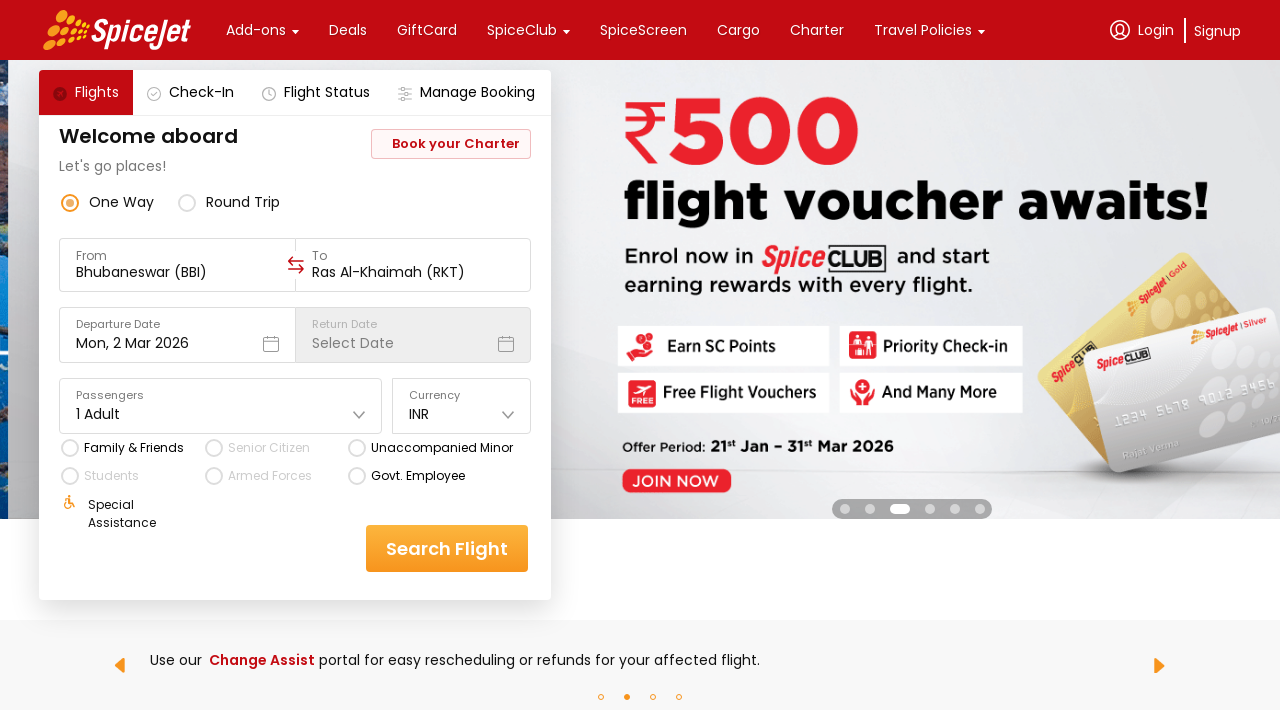